Navigates to the Rahul Shetty Academy homepage and verifies the page loads successfully

Starting URL: https://rahulshettyacademy.com/#/index

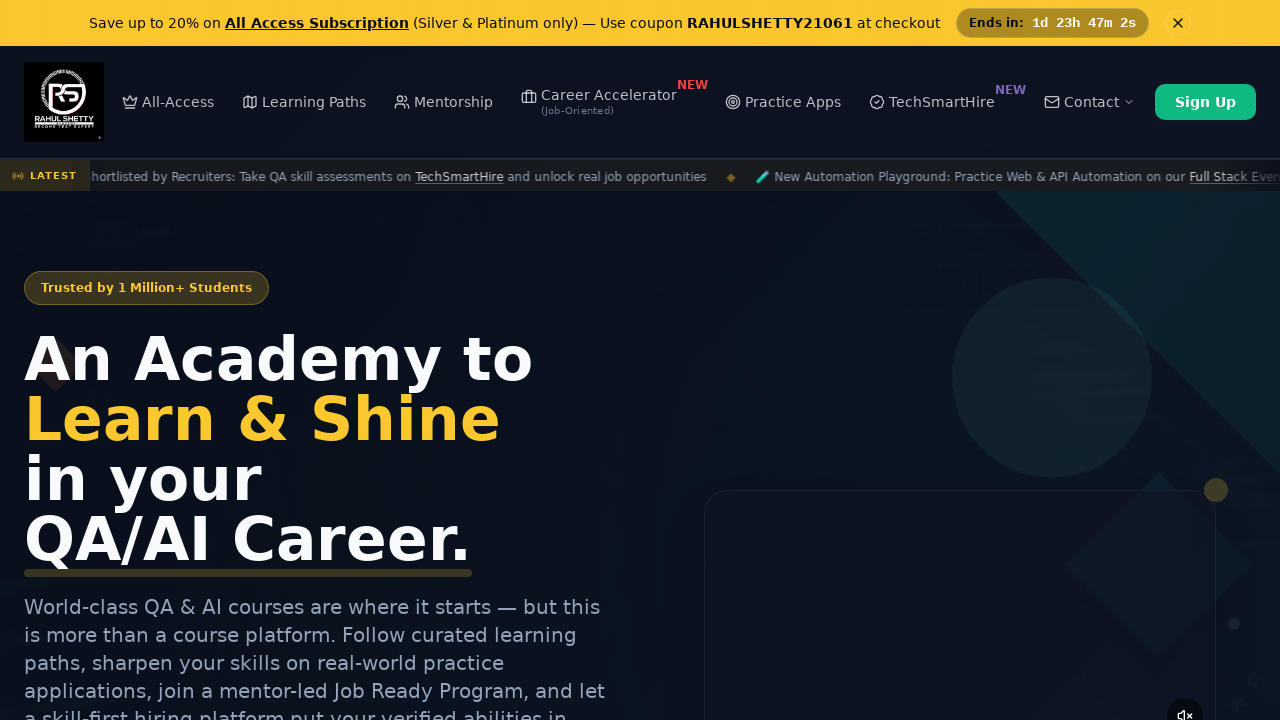

Navigated to Rahul Shetty Academy homepage
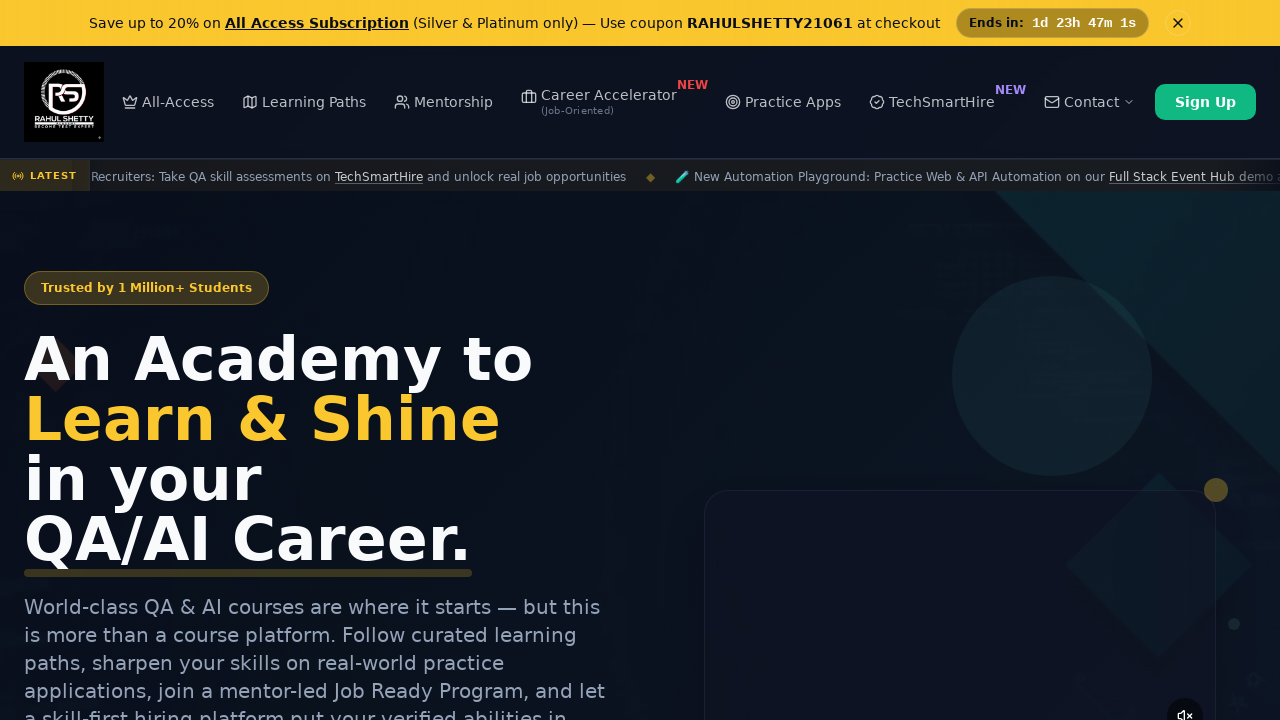

Page fully loaded - network idle state reached
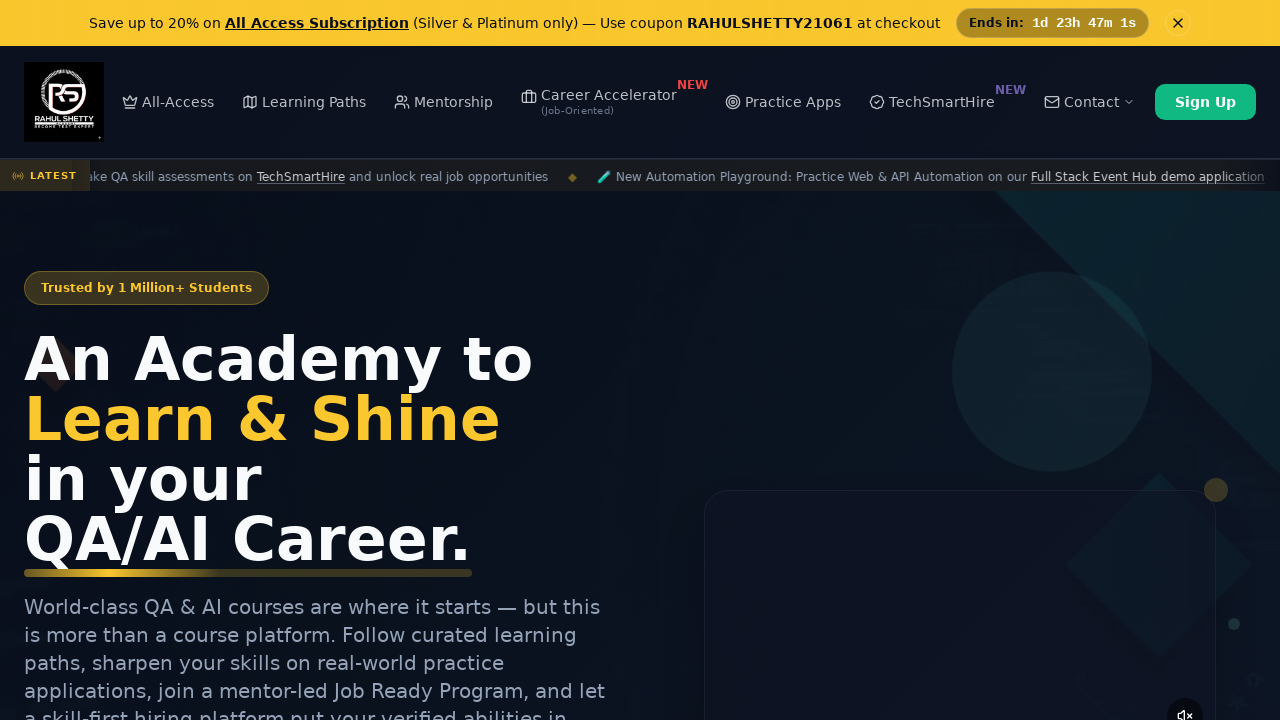

Verified page has a valid title
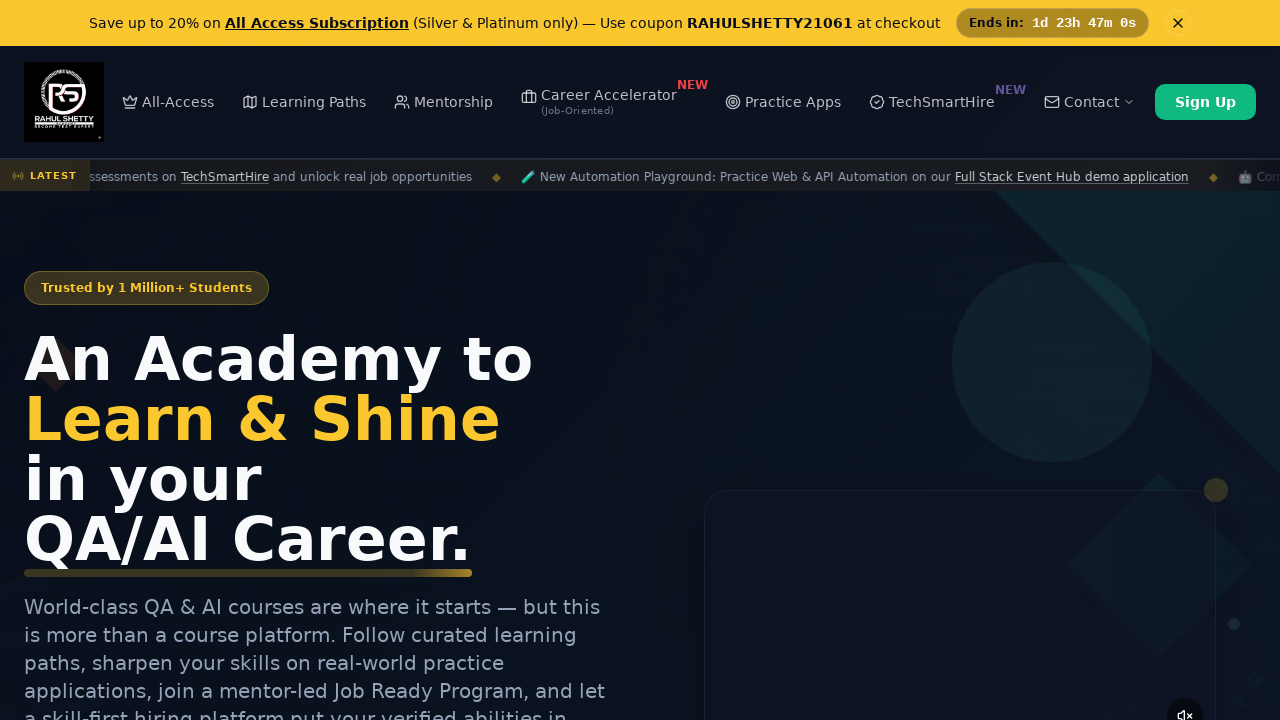

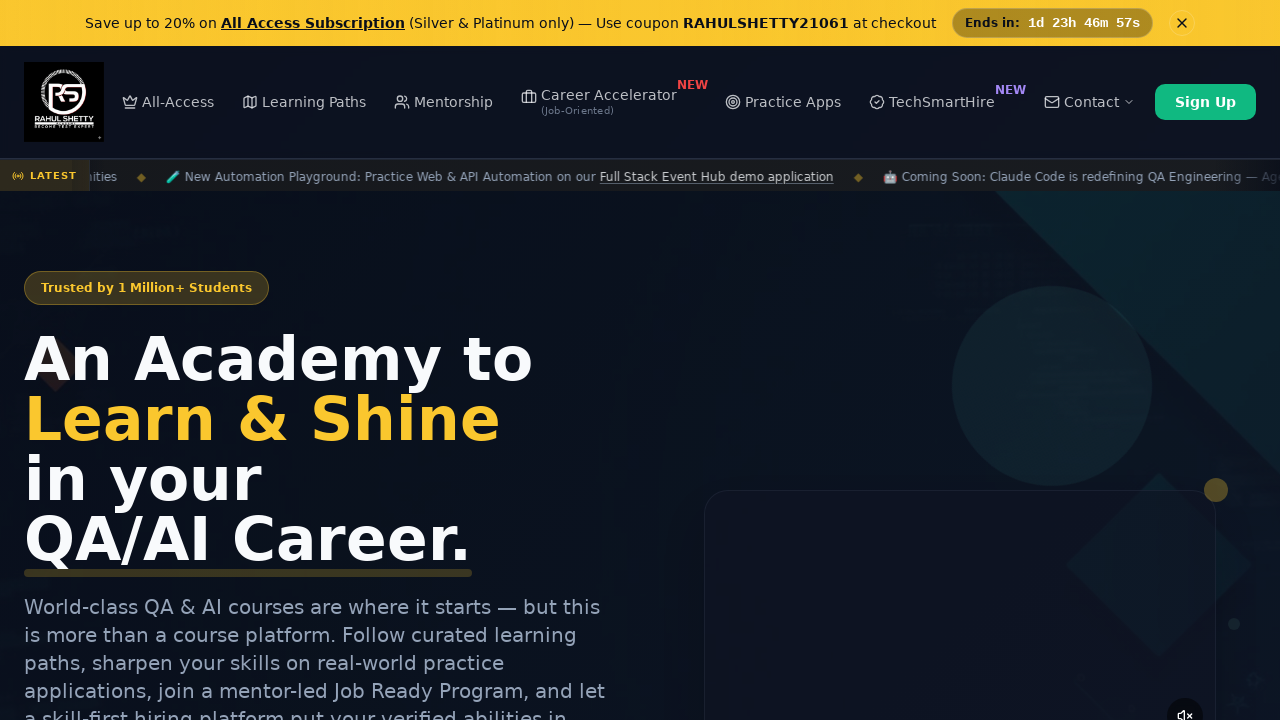